Tests selecting a value from a country dropdown on the OrangeHRM 30-day trial signup page by iterating through options and clicking the matching country (India).

Starting URL: https://www.orangehrm.com/orangehrm-30-day-trial

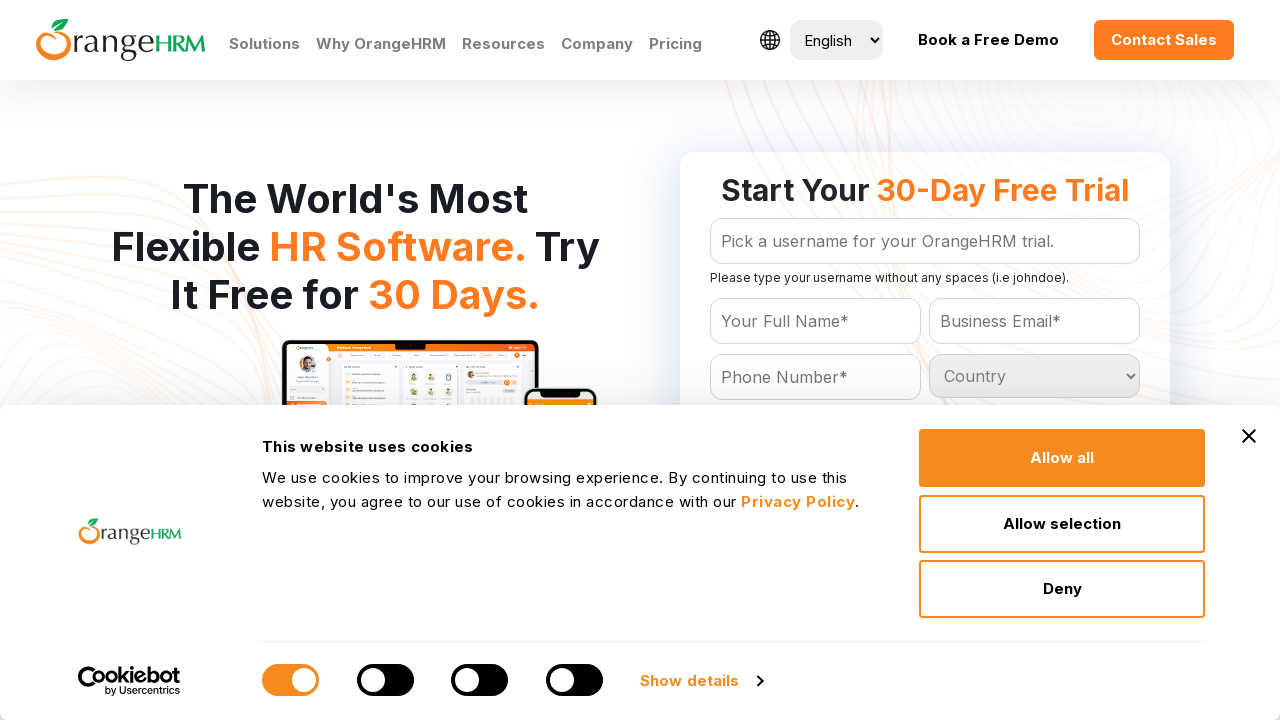

Country dropdown selector became available
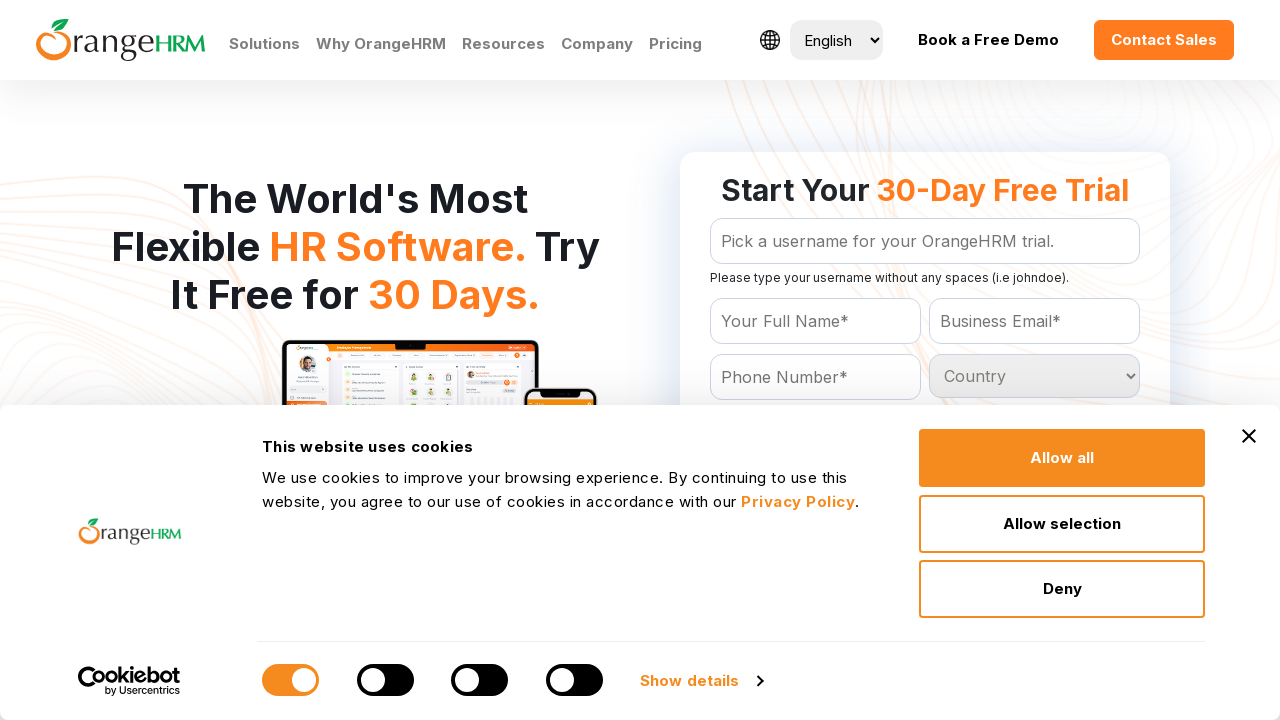

Selected 'India' from the country dropdown on #Form_getForm_Country
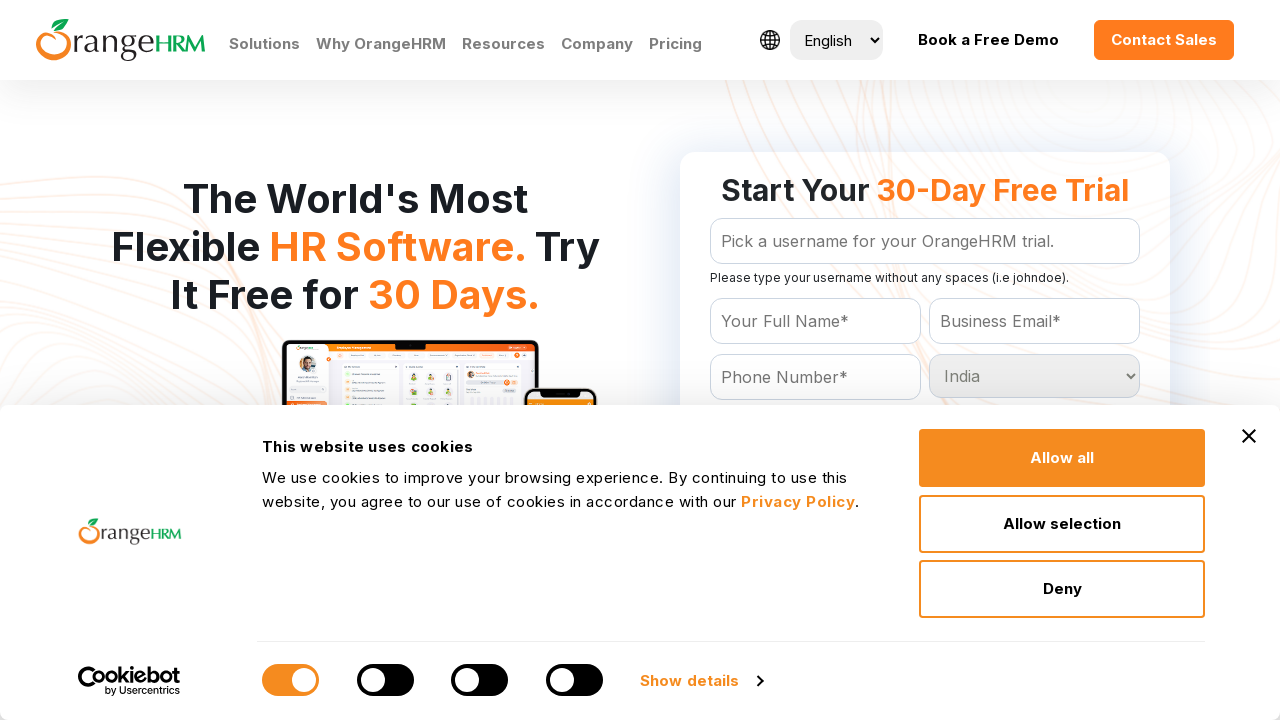

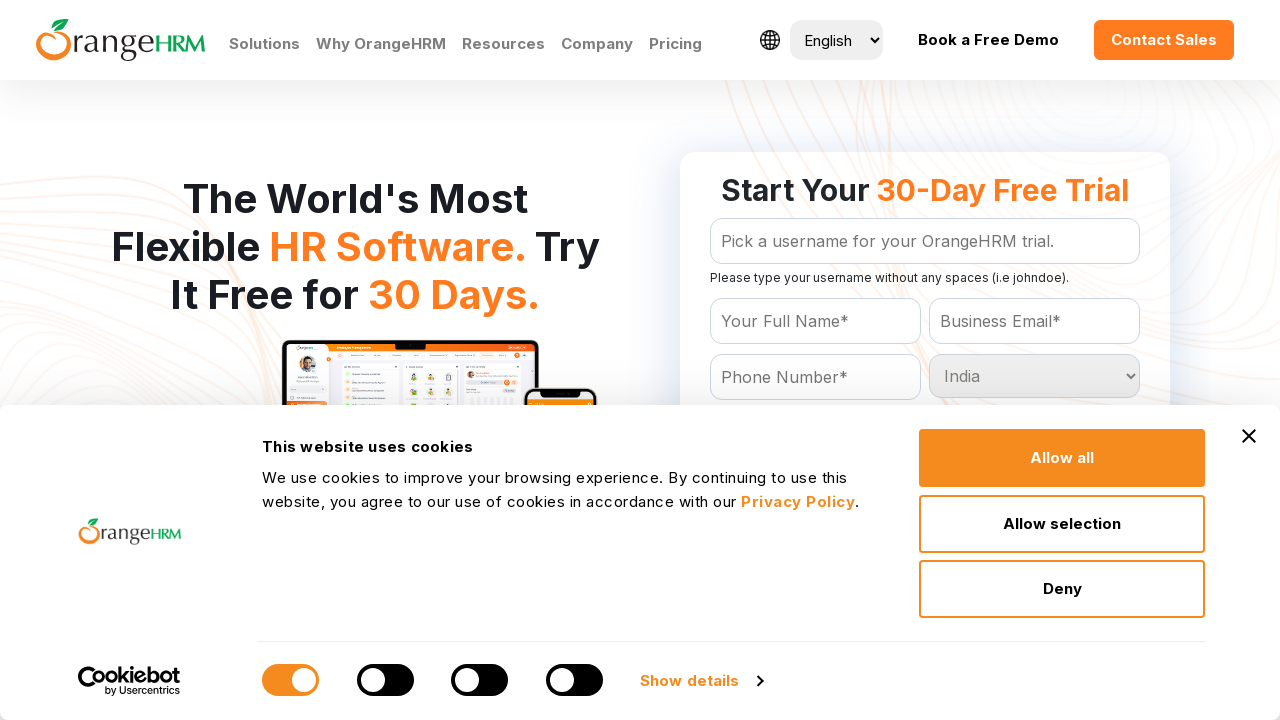